Tests single input field form with empty input by clicking show button without entering text

Starting URL: https://www.lambdatest.com/selenium-playground/simple-form-demo

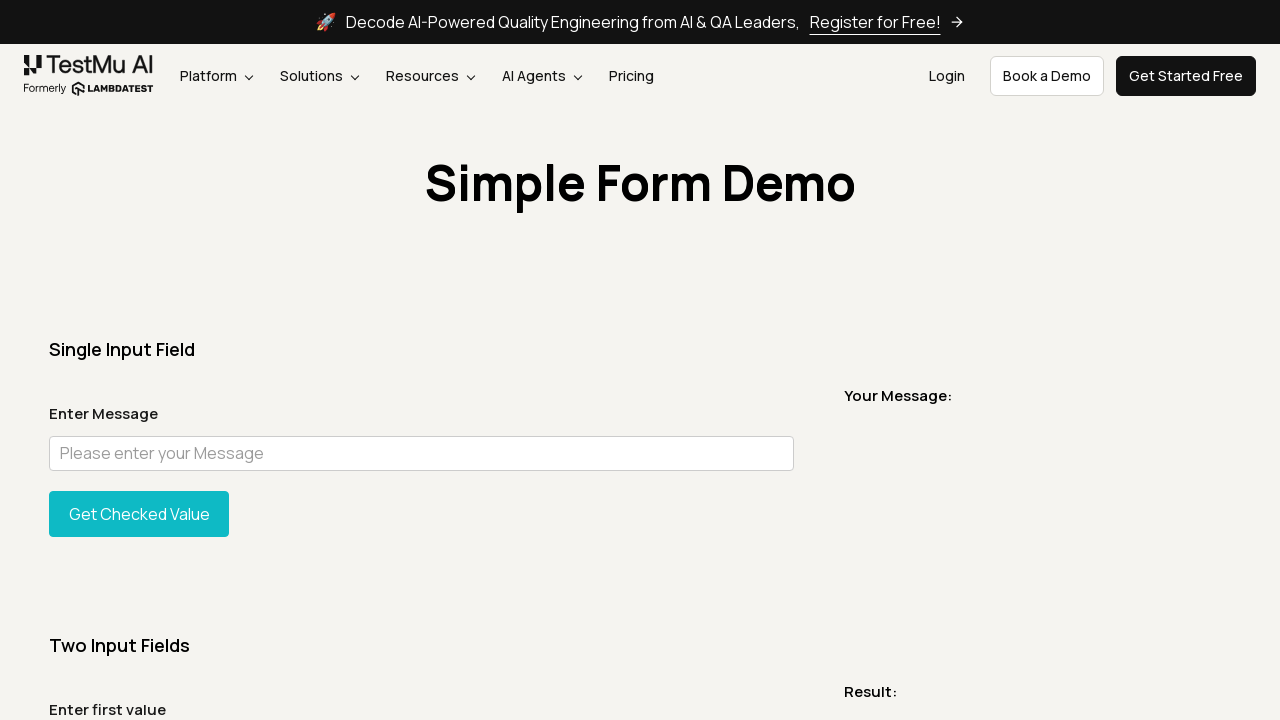

Navigated to simple form demo page
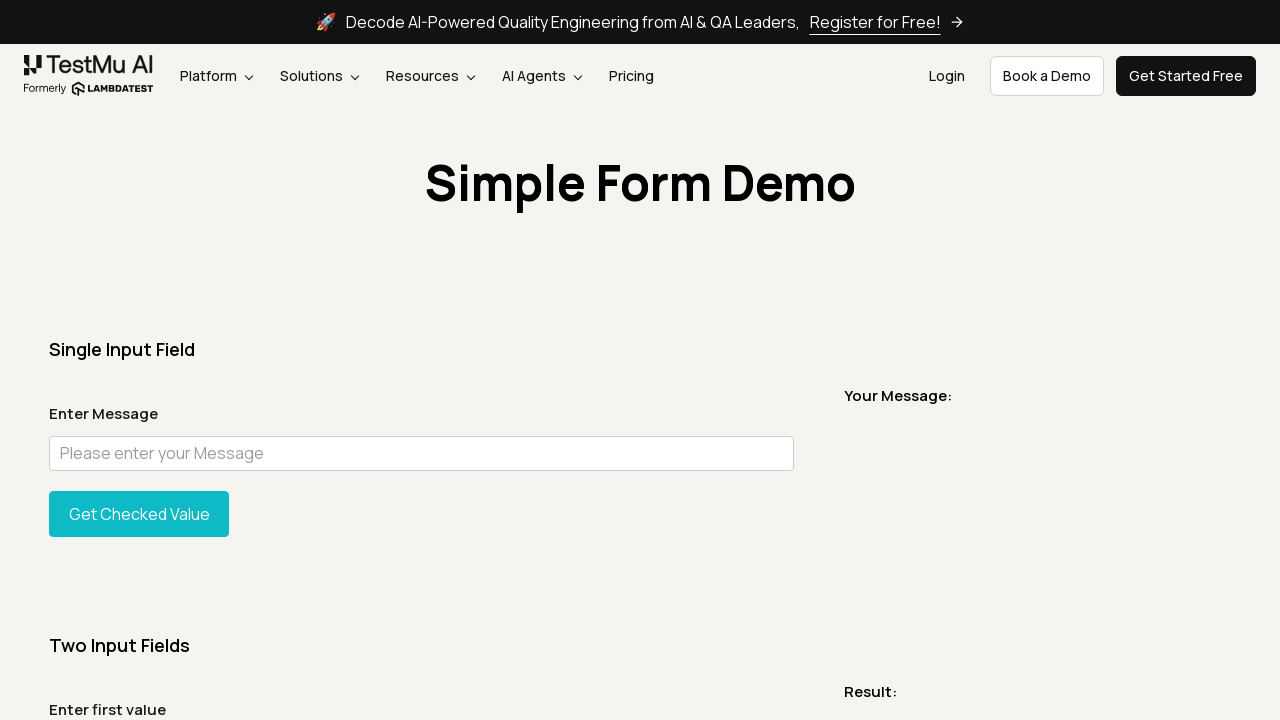

Clicked show button without entering text in input field at (139, 514) on #showInput
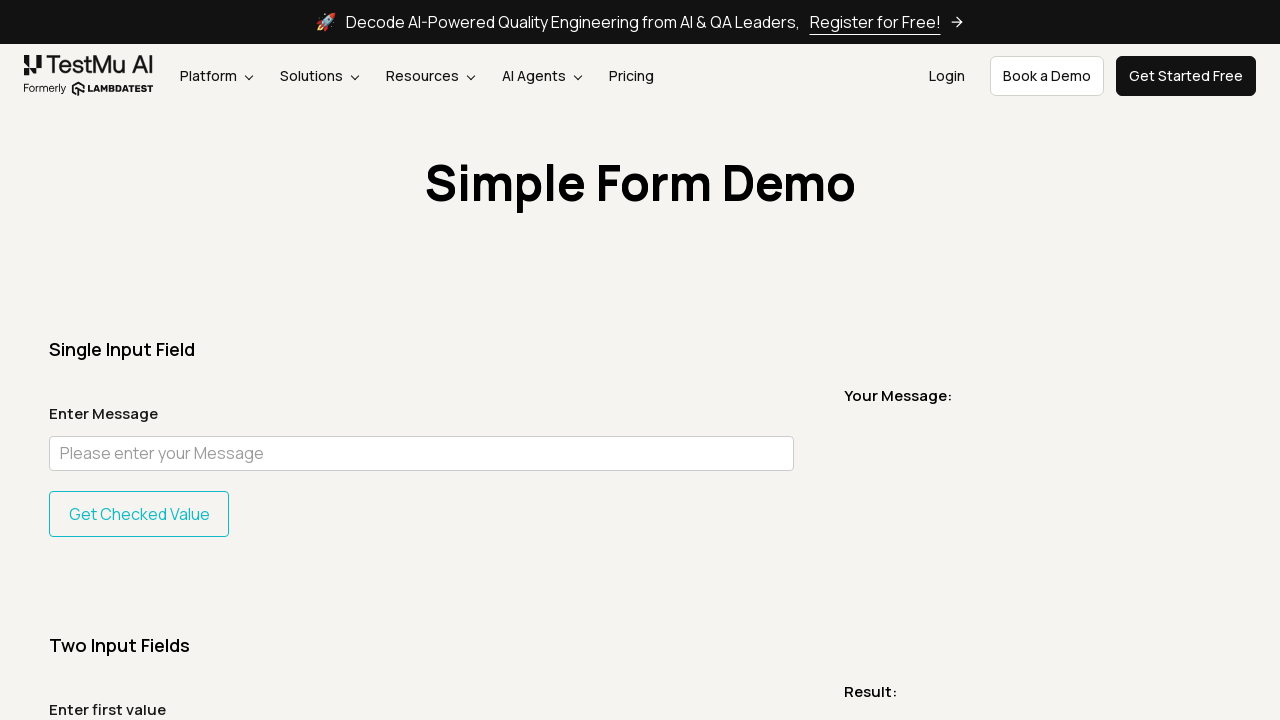

Message element is now attached to the DOM
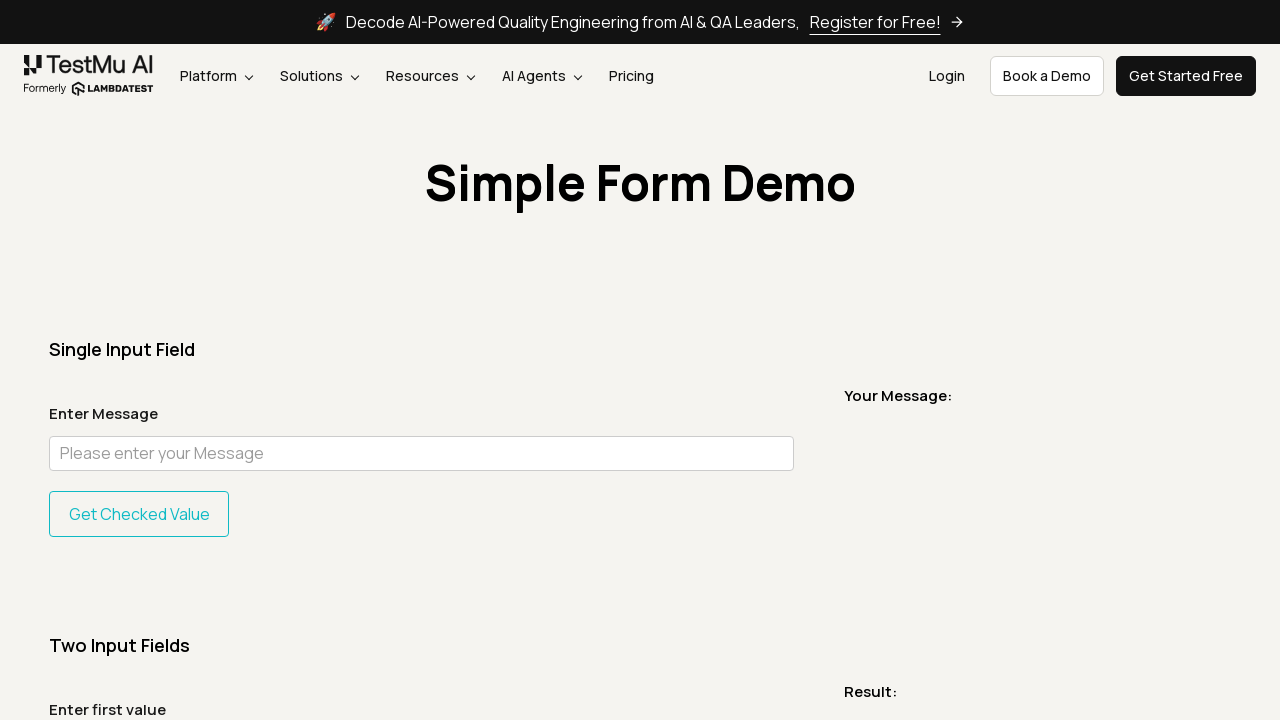

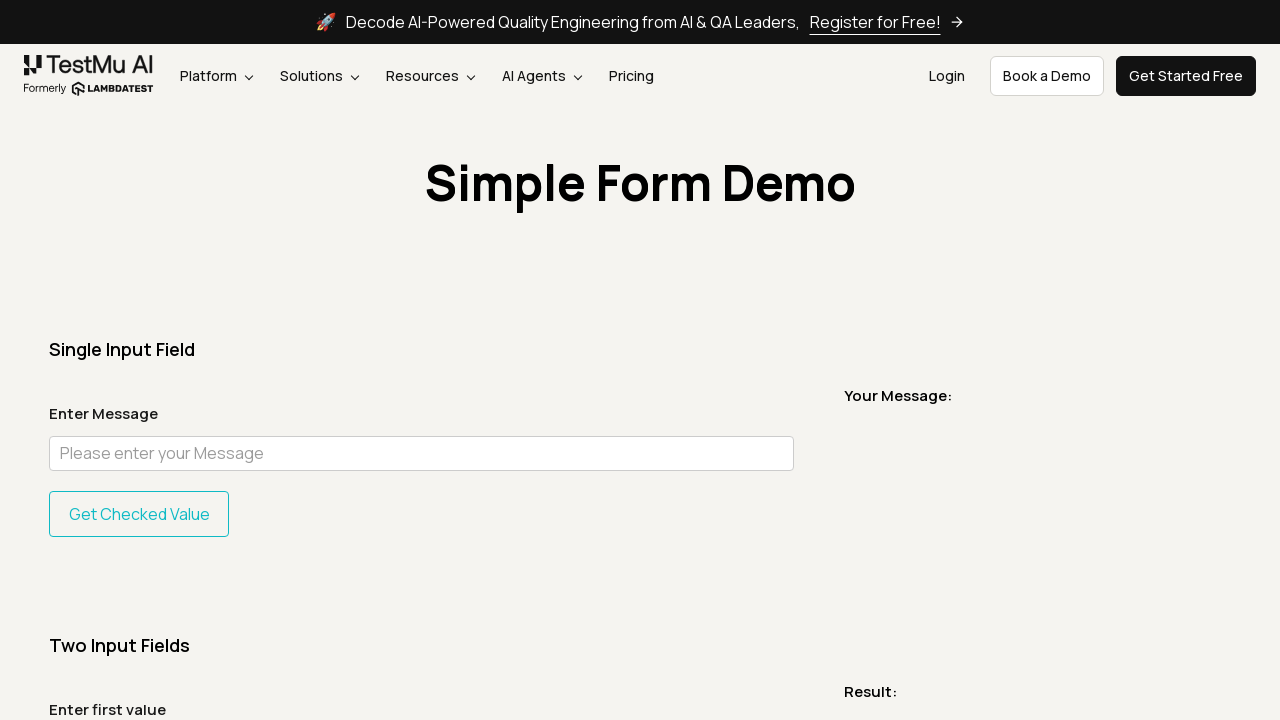